Tests YouTube search by clicking search box, filling a query, pressing Enter, and verifying search results are visible

Starting URL: https://www.youtube.com/

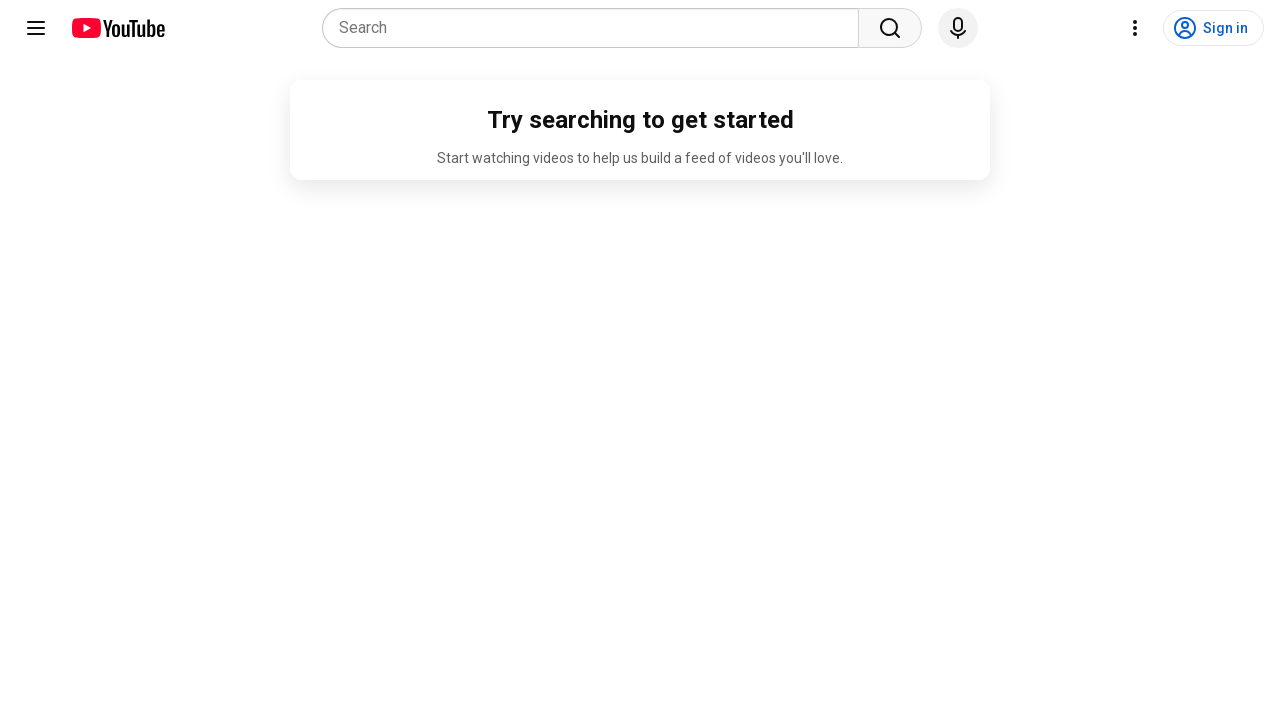

Clicked on YouTube search box at (596, 28) on internal:role=combobox[name="Search"i]
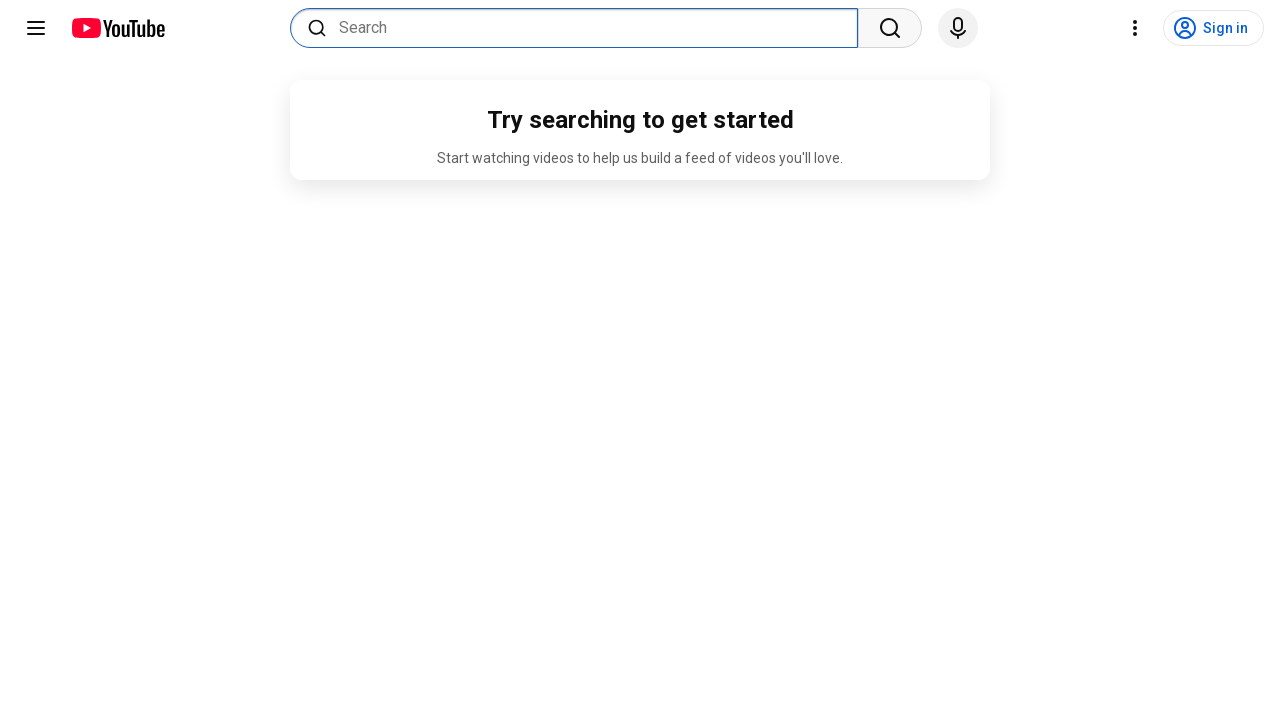

Filled search query with 'Playwright by Testers Talk' on internal:role=combobox[name="Search"i]
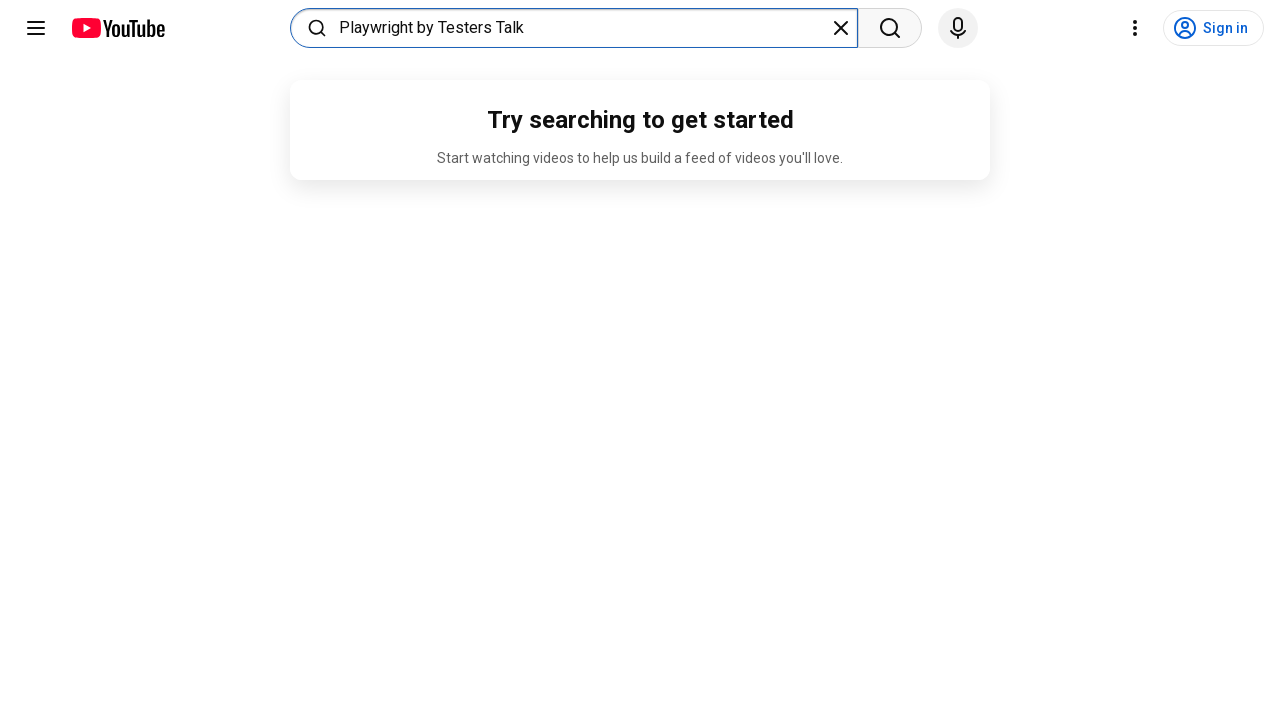

Pressed Enter to submit search on internal:role=combobox[name="Search"i]
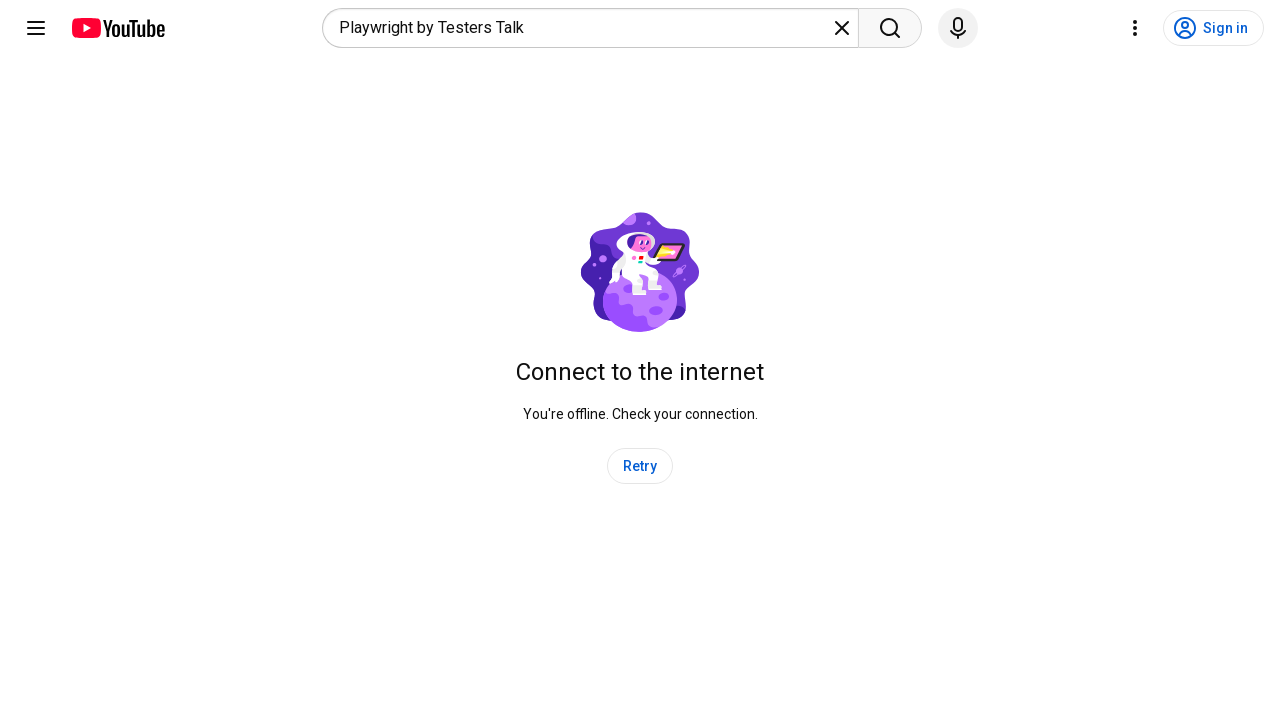

Search results loaded and verified
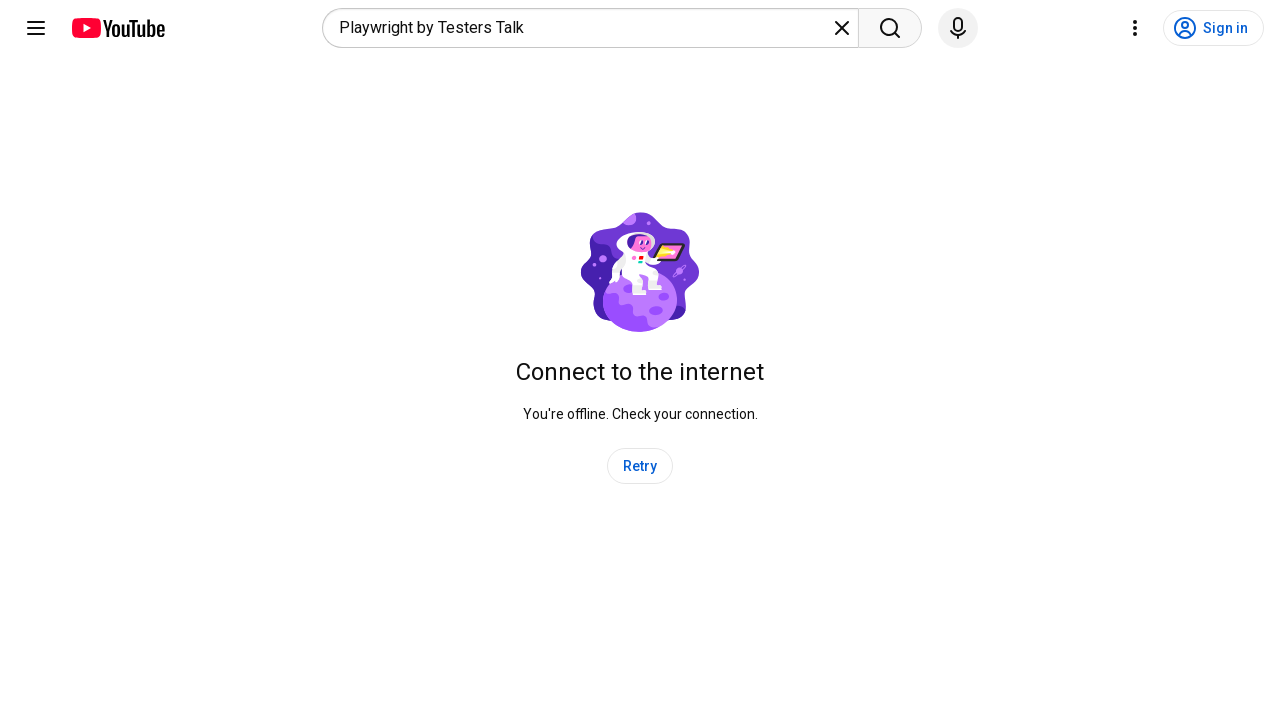

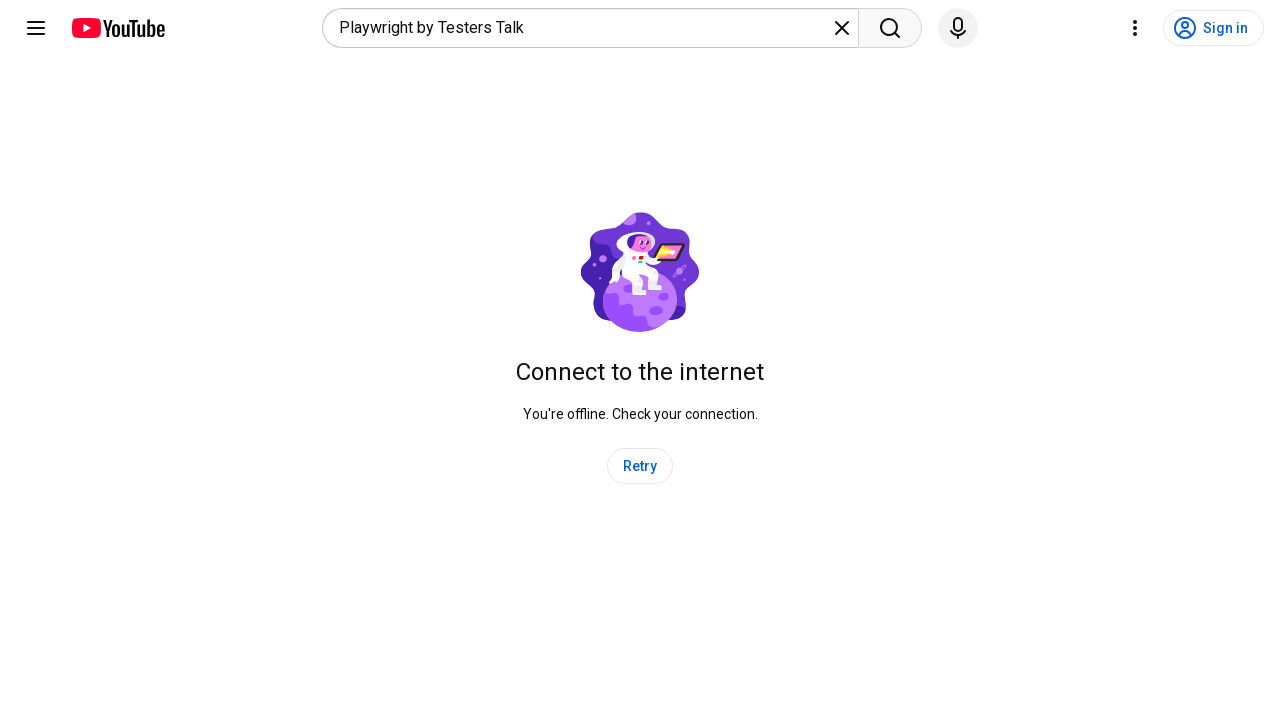